Tests forgot password form by entering an email and clicking retrieve password

Starting URL: https://the-internet.herokuapp.com/

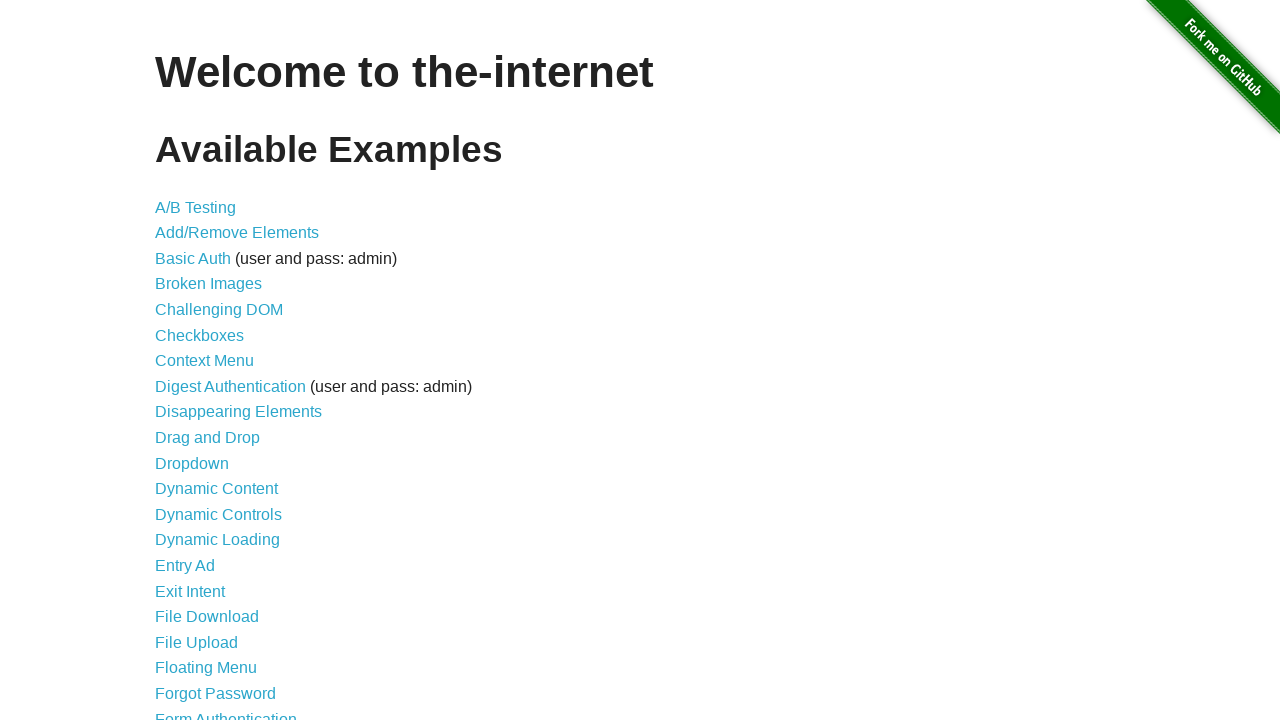

Clicked on Forgot Password link at (216, 693) on xpath=//a[text()='Forgot Password']
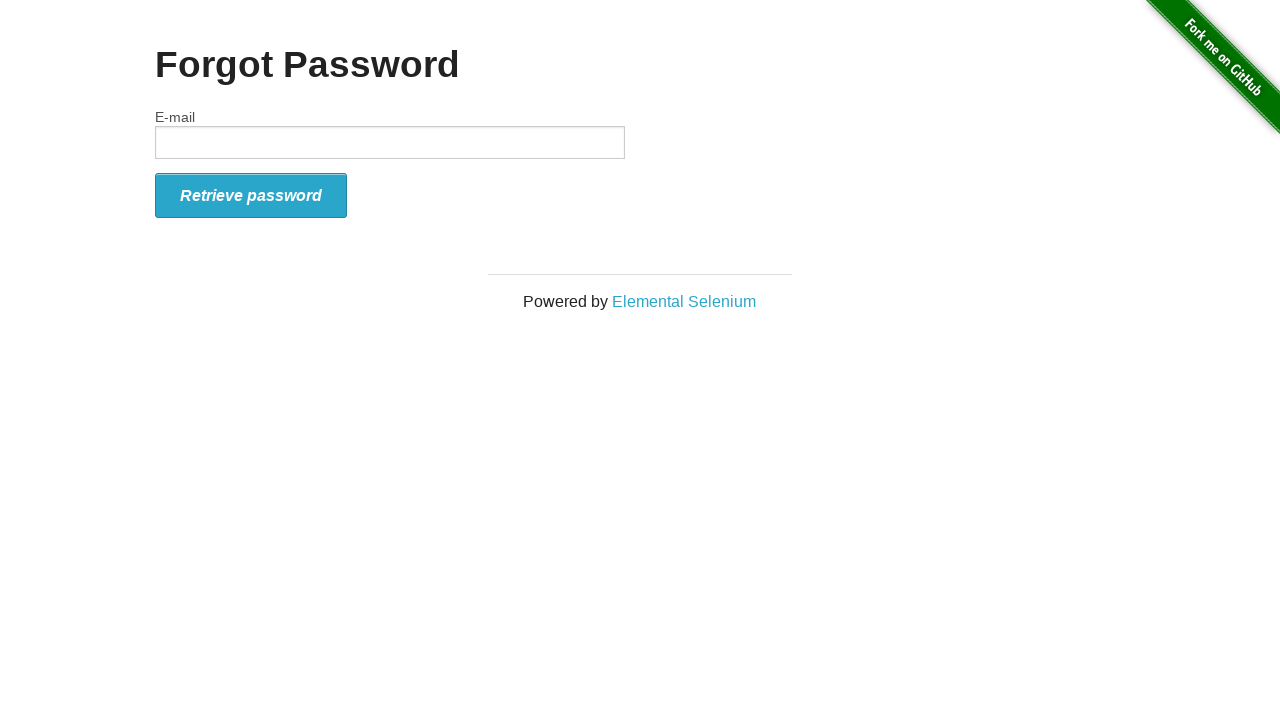

Entered email address 'test@email.com' in email field on //input[@name='email']
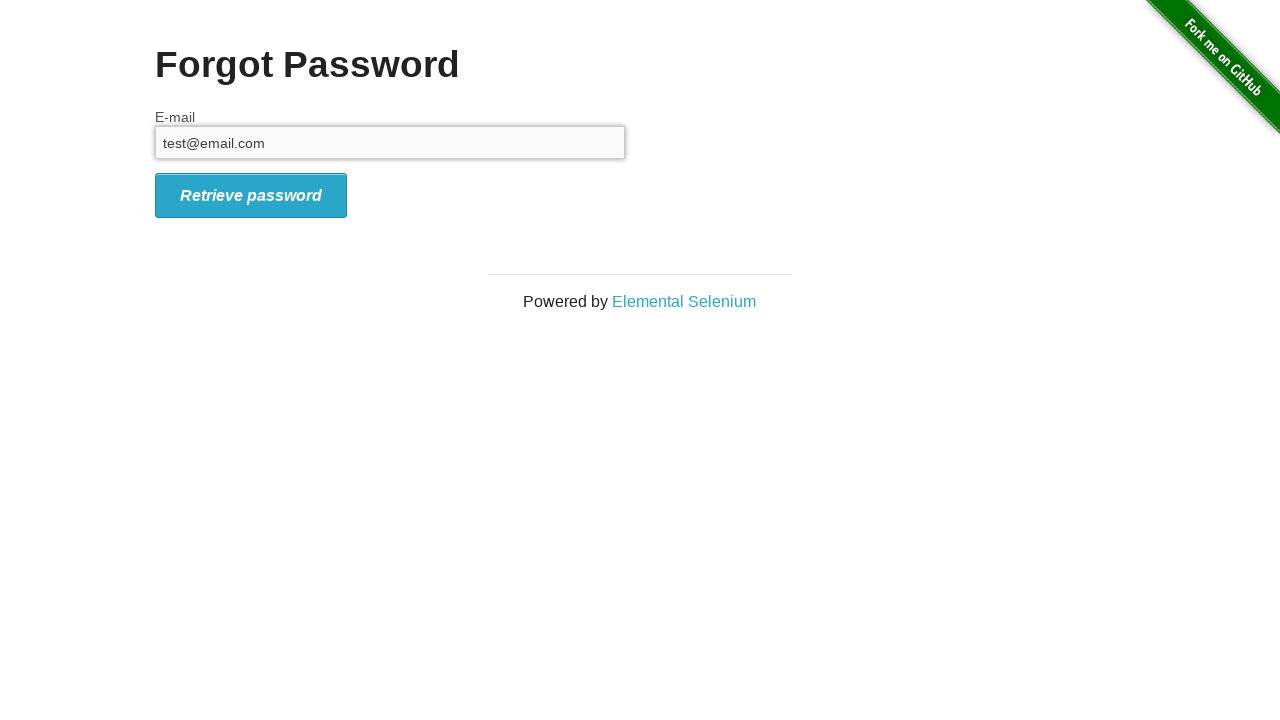

Clicked Retrieve password button at (251, 195) on xpath=//i[text()='Retrieve password']
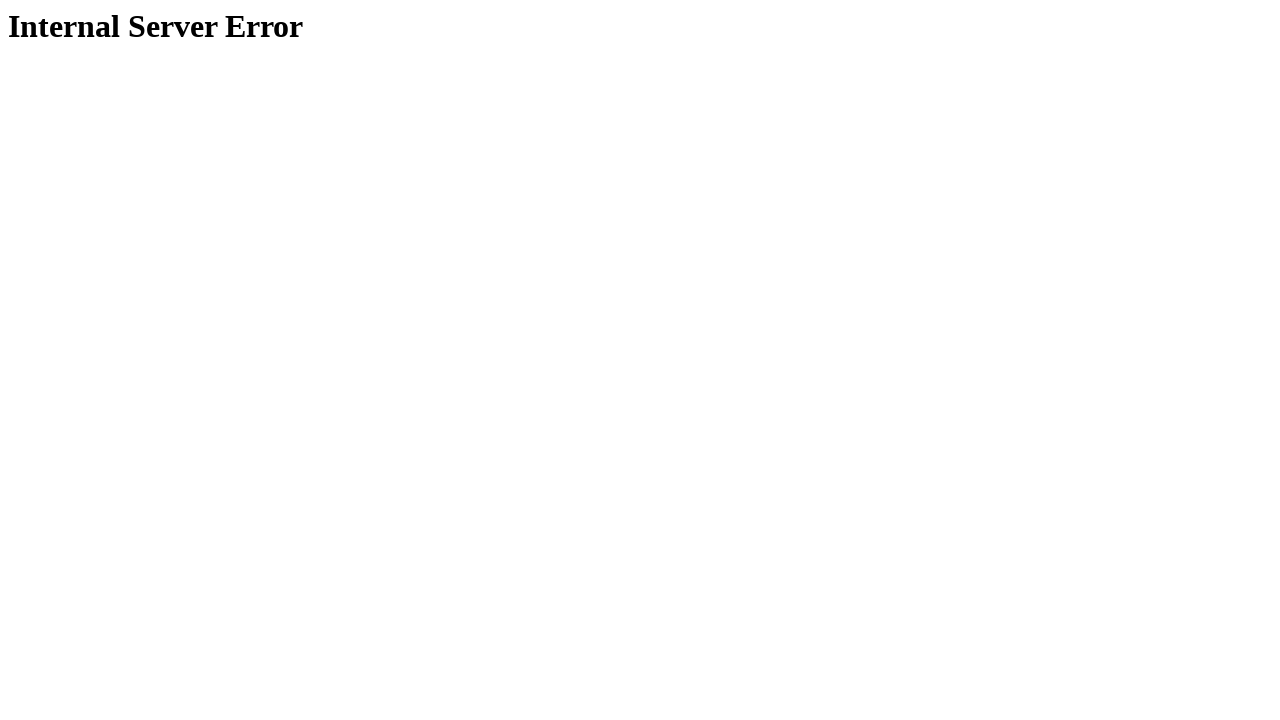

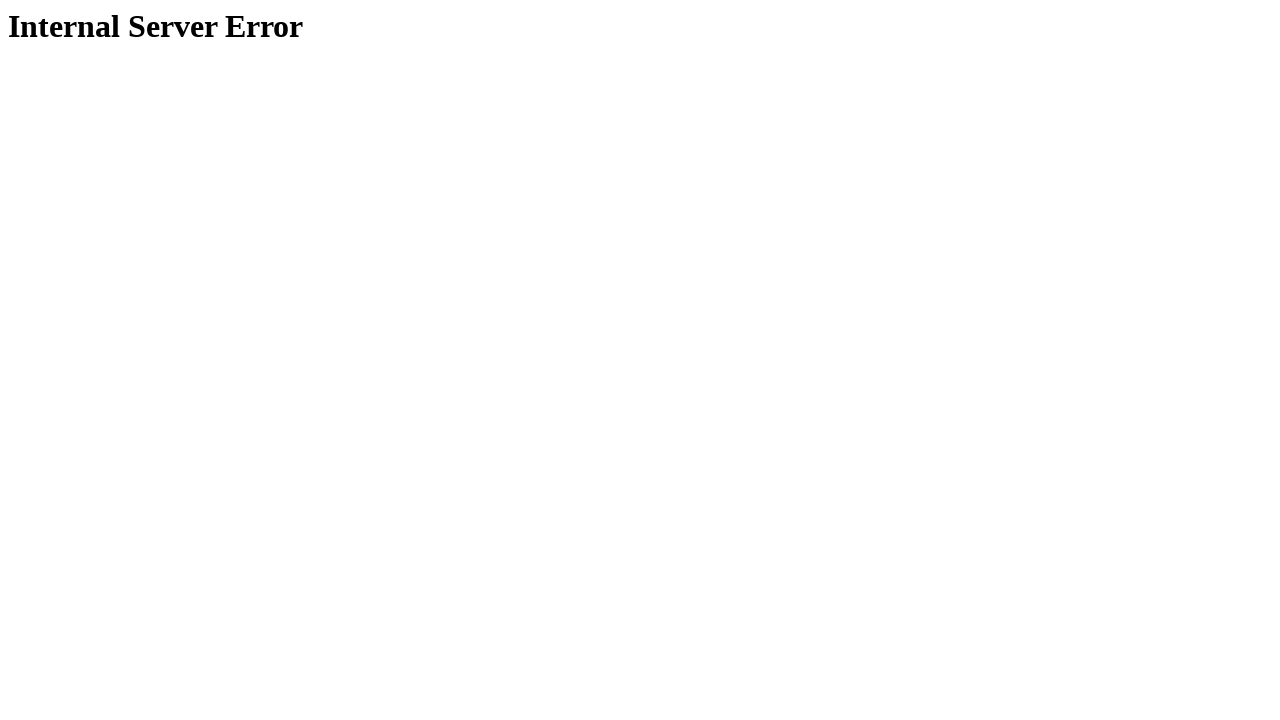